Navigates to OrangeHRM demo login page and clicks on the OrangeHRM, Inc company link, likely opening the company's main website

Starting URL: https://opensource-demo.orangehrmlive.com/web/index.php/auth/login

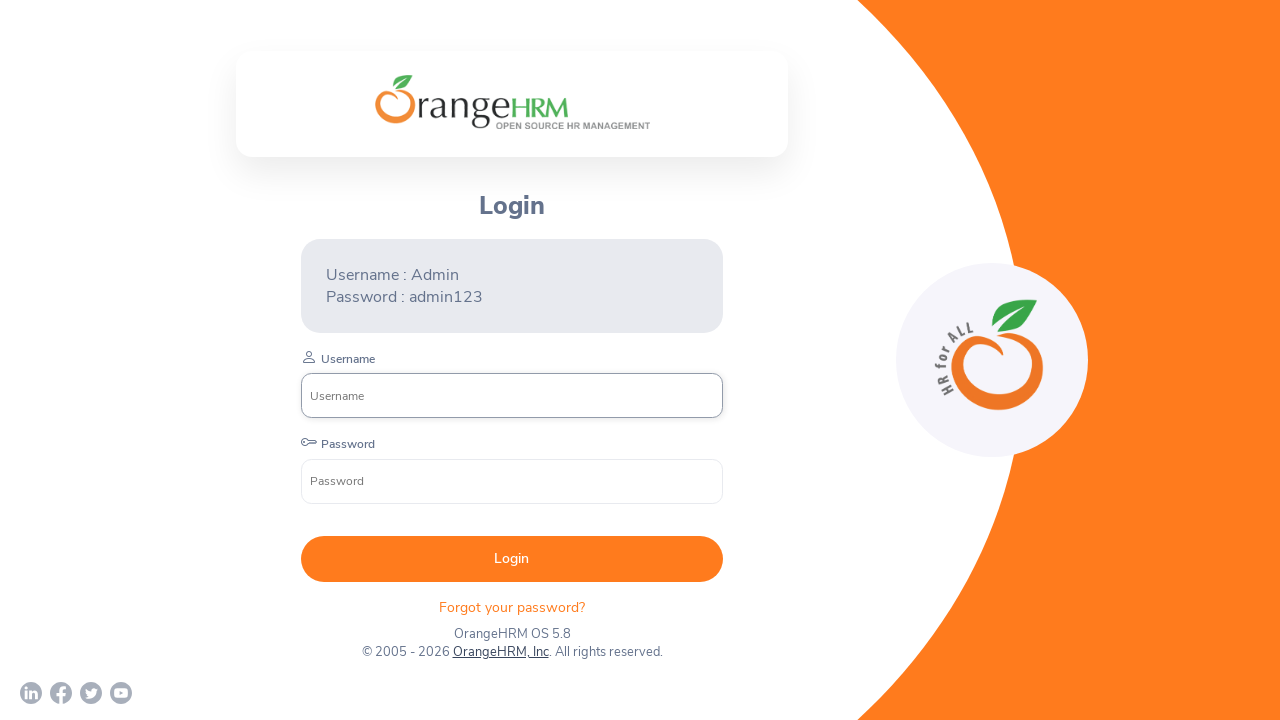

Waited for page to load (networkidle)
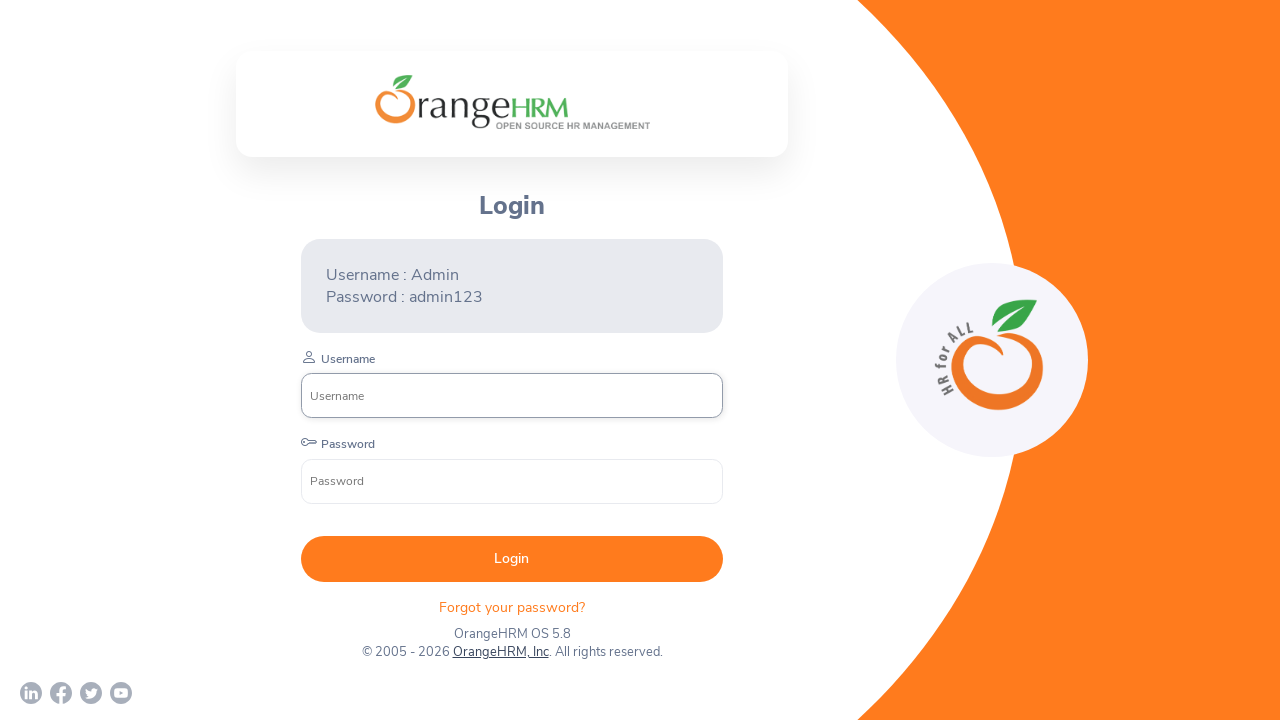

Clicked on the OrangeHRM, Inc company link at (500, 652) on a:text('OrangeHRM, Inc')
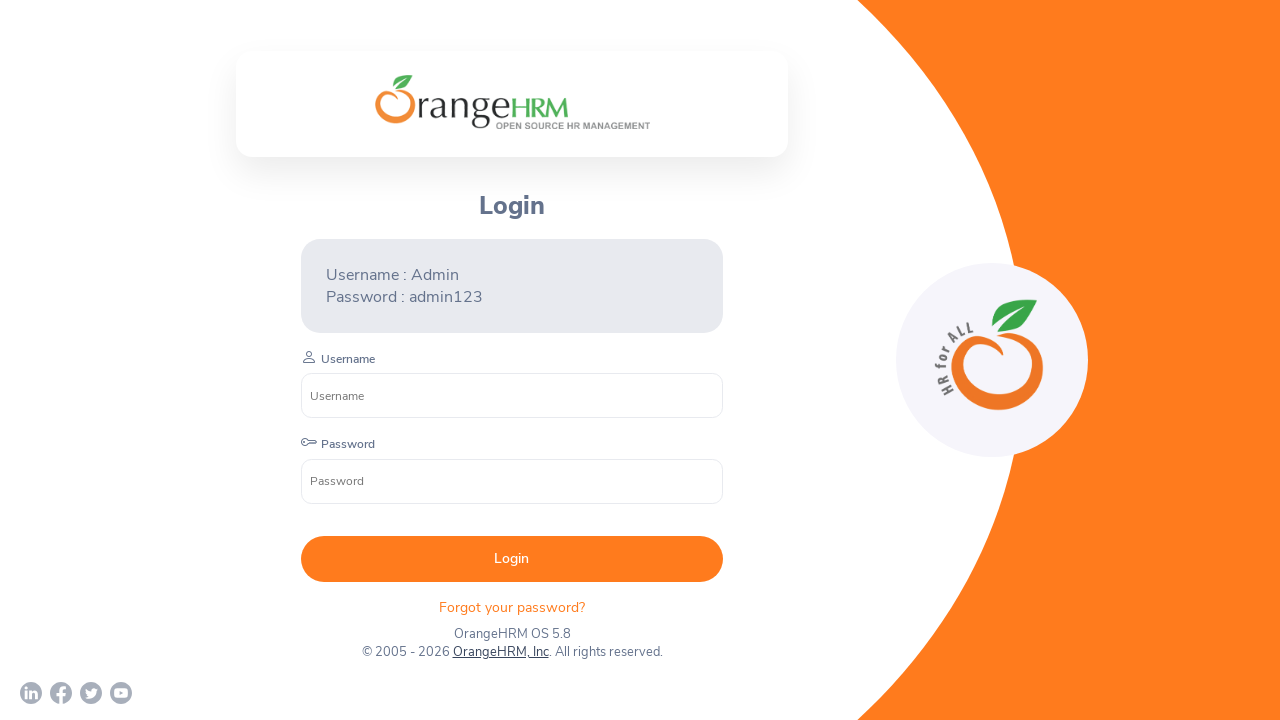

Waited 2 seconds for navigation to complete
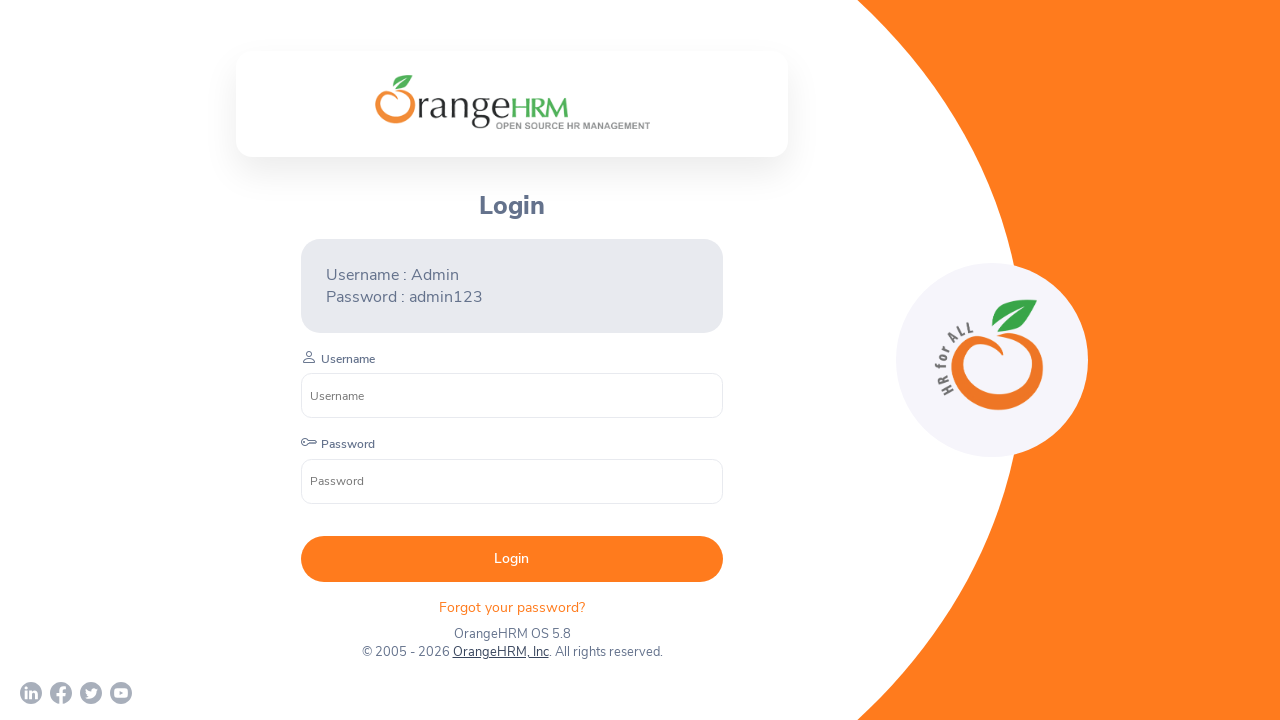

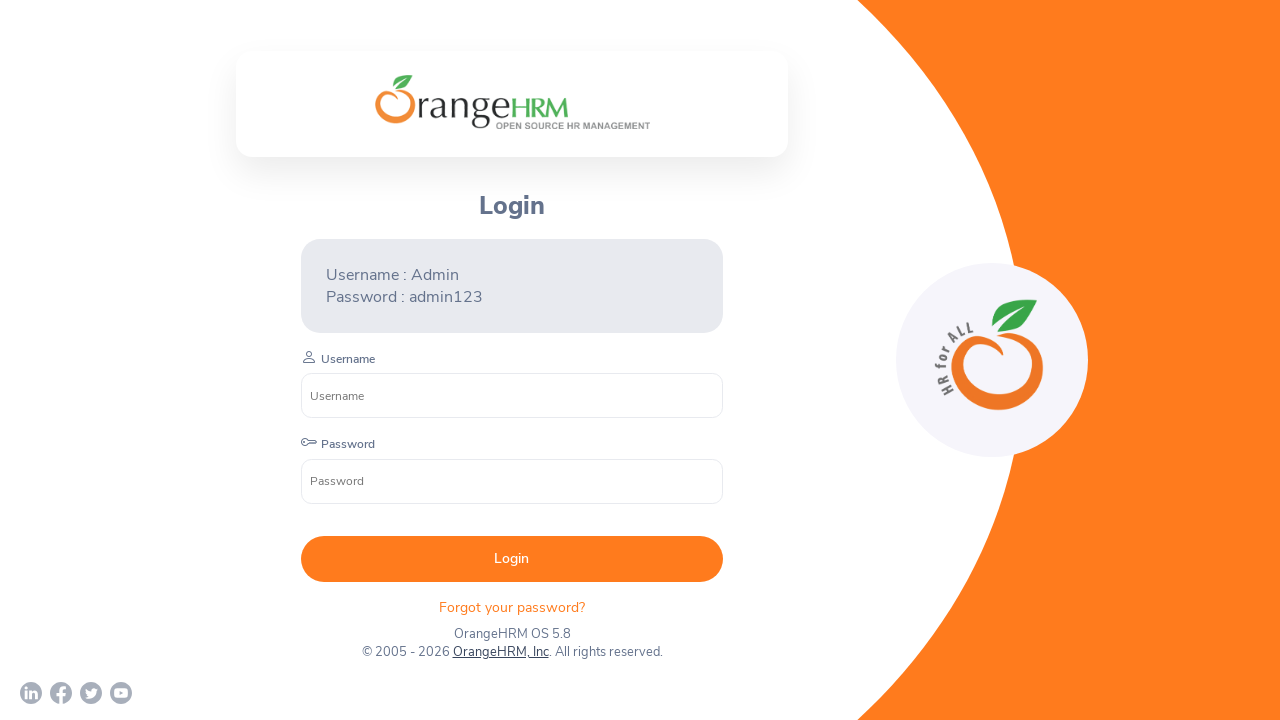